Navigates to Rahul Shetty Academy login practice page and verifies the page title.

Starting URL: https://rahulshettyacademy.com/loginpagePractise/

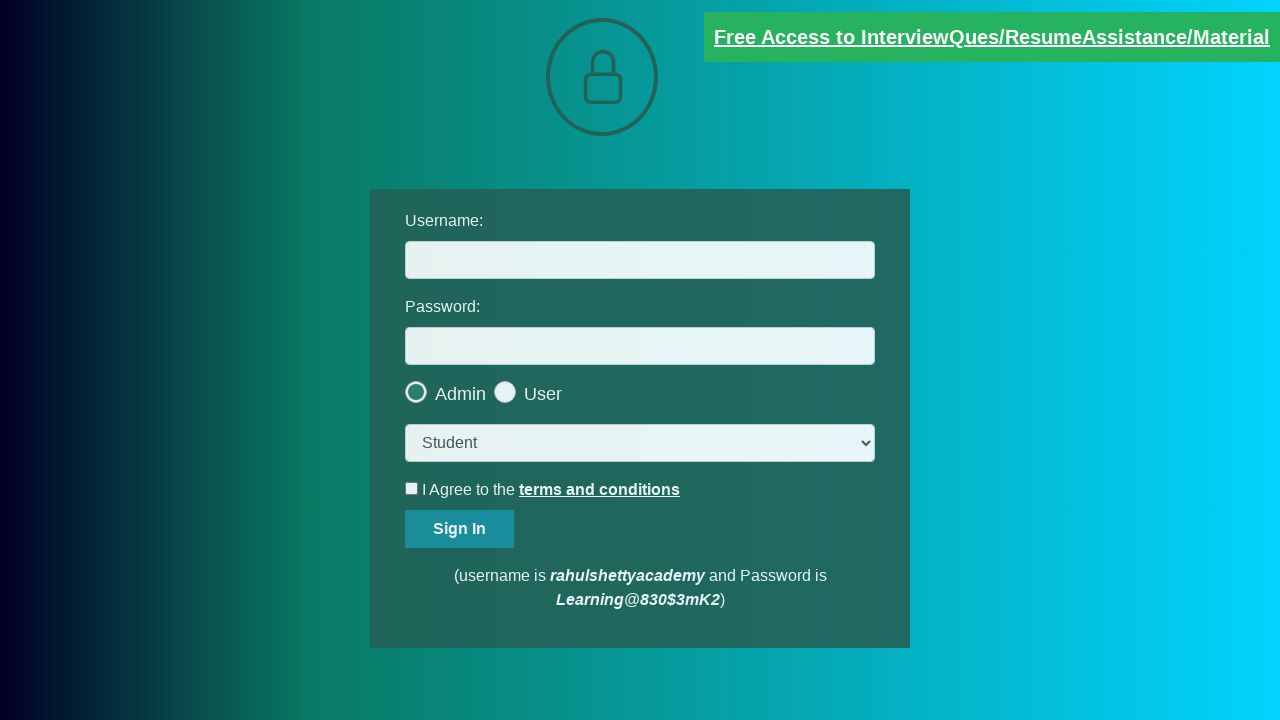

Waited 3 seconds for page to fully load
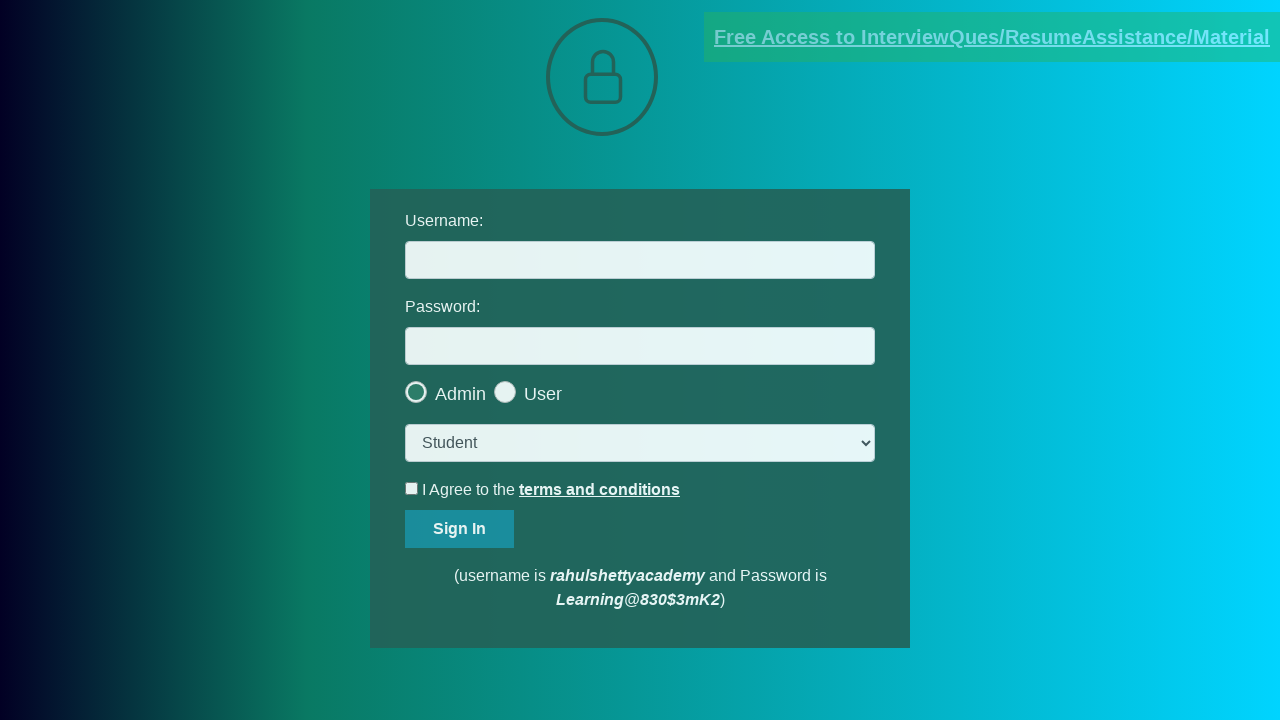

Retrieved page title: LoginPage Practise | Rahul Shetty Academy
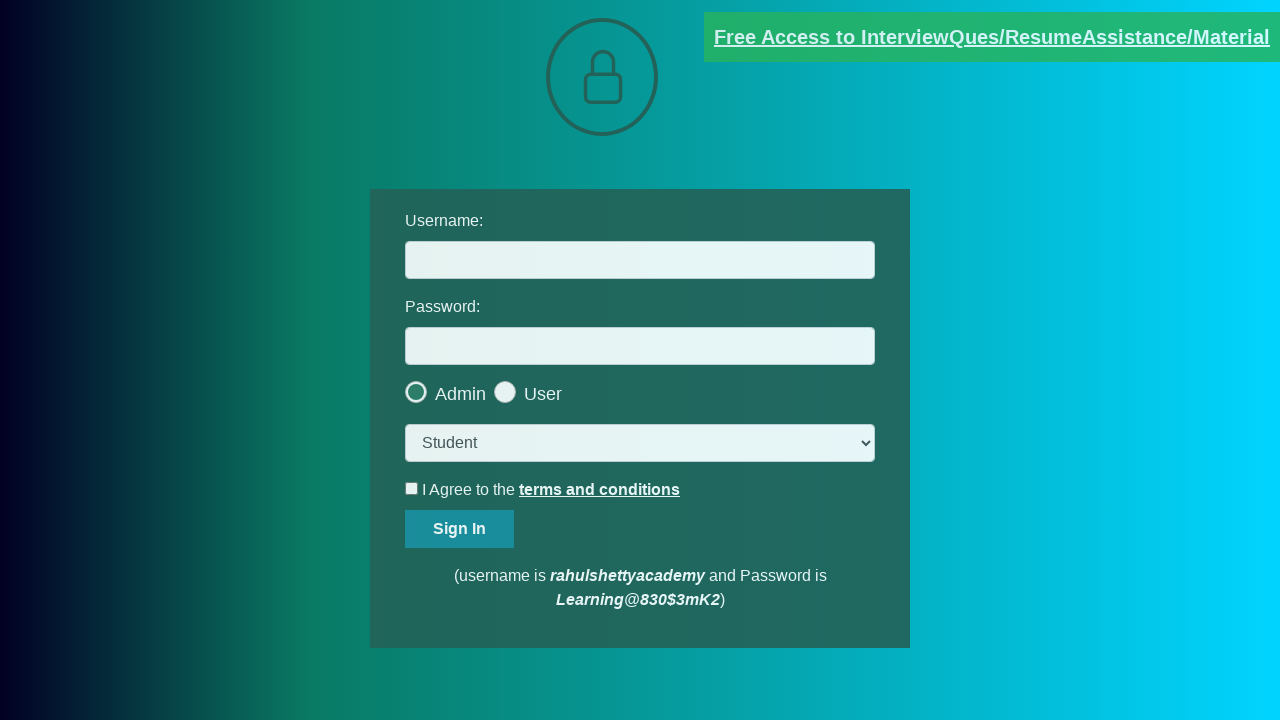

Verified page title matches expected value
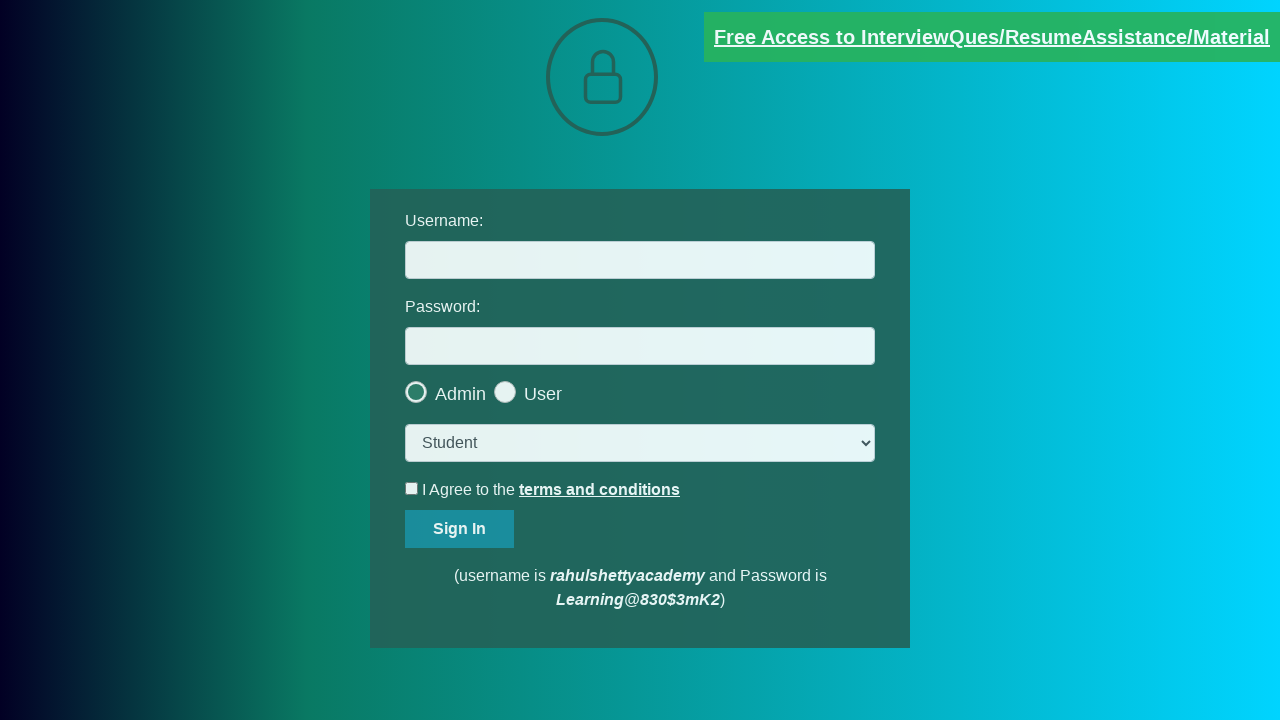

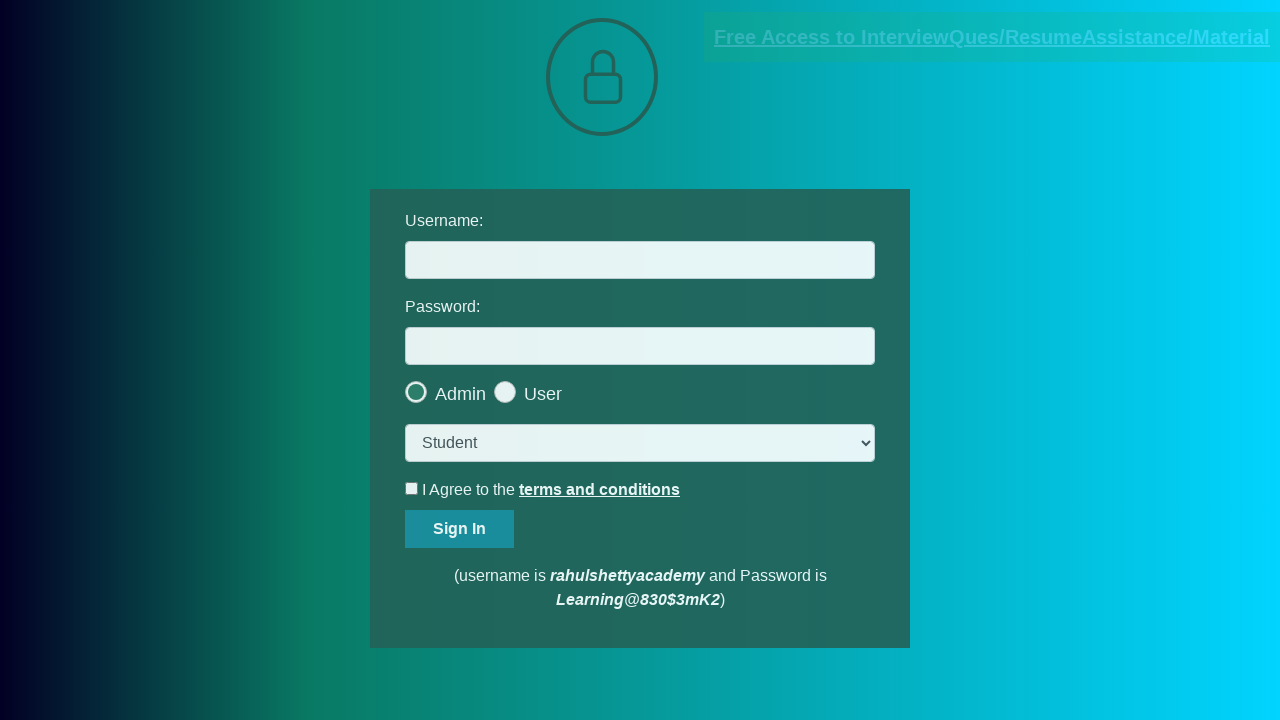